Fills out a practice form on DemoQA website including name, email, gender, phone number, and date of birth fields

Starting URL: https://demoqa.com/automation-practice-form

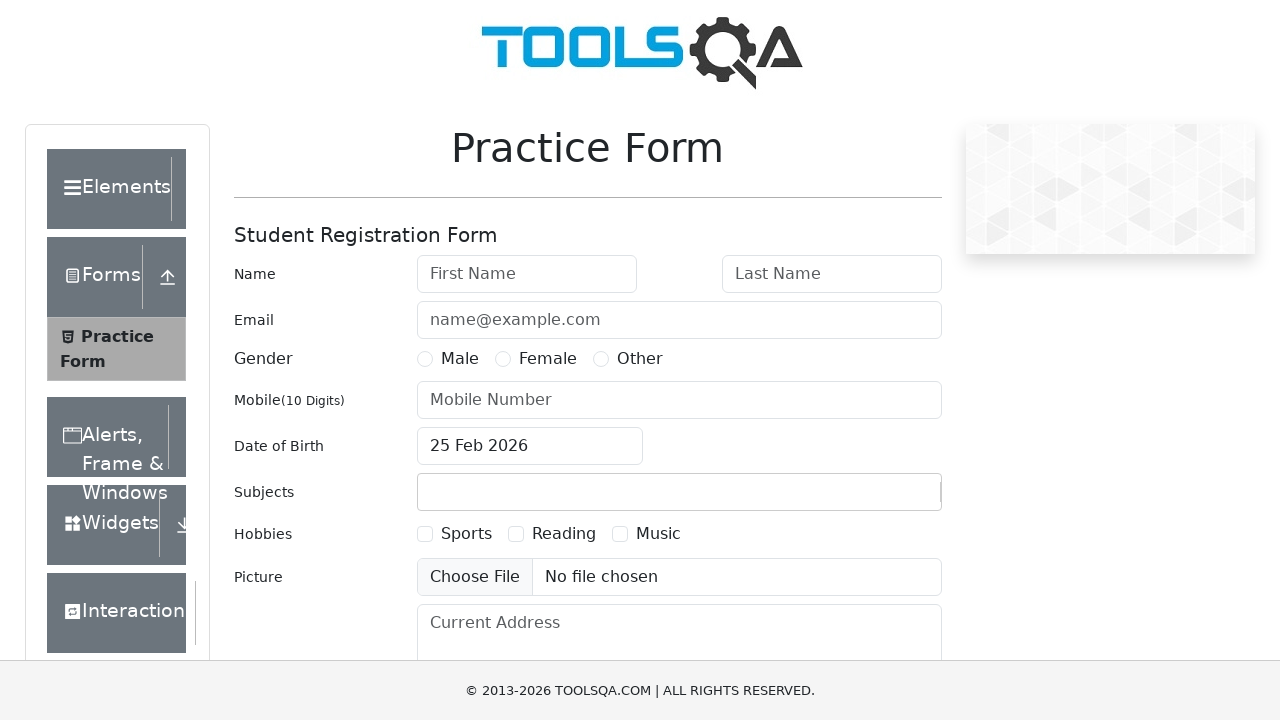

Filled first name field with 'abcd' on #firstName
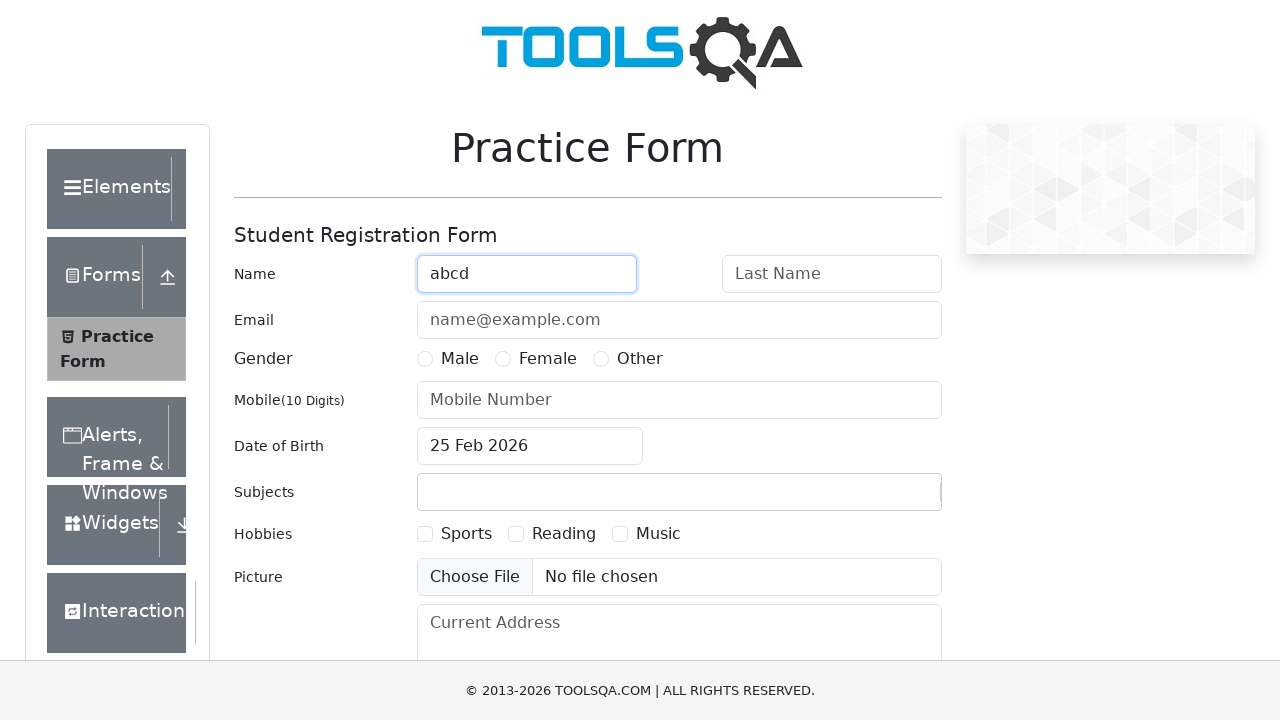

Filled last name field with 'hello' on #lastName
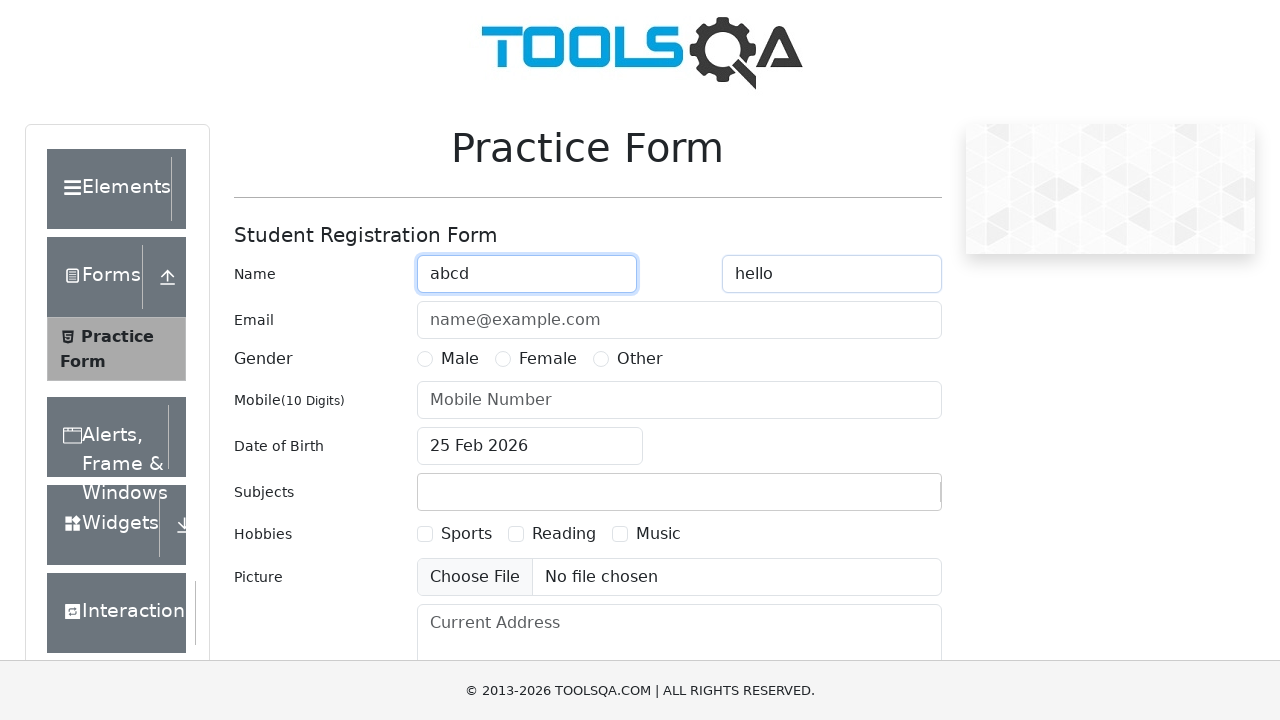

Filled email field with 'abc@gmail.com' on #userEmail
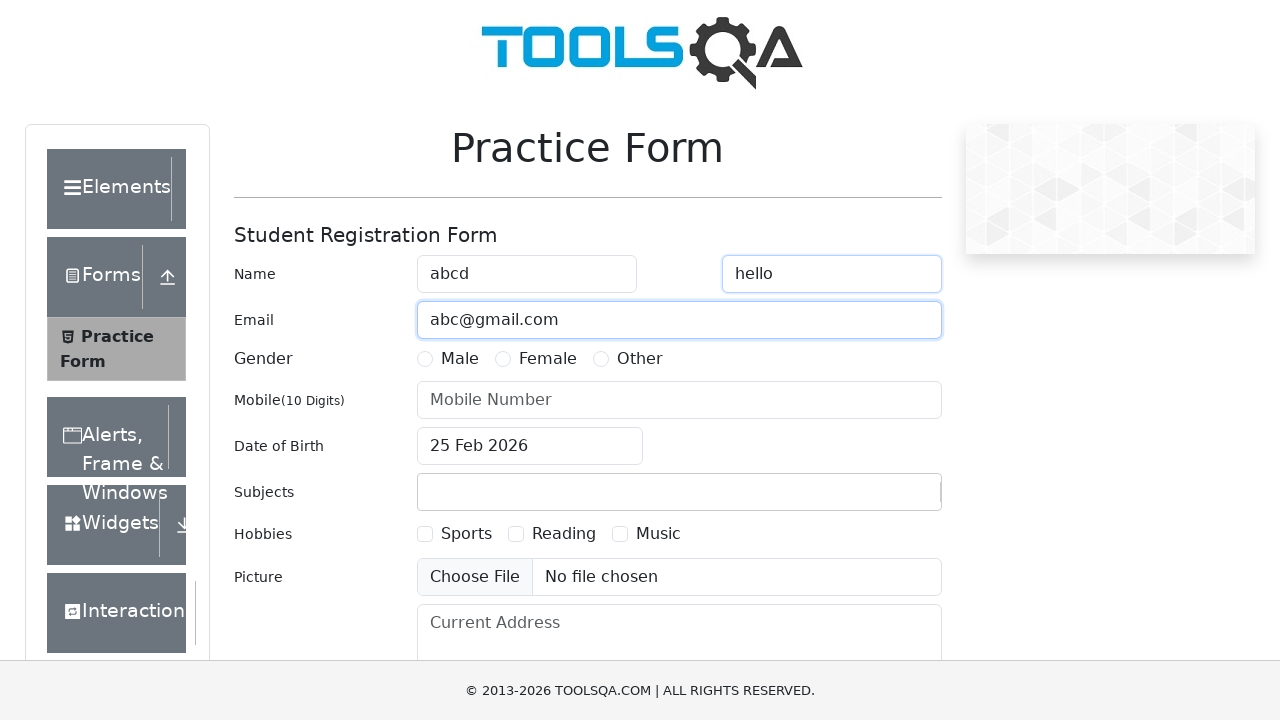

Selected Female gender option at (548, 359) on xpath=//label[text()='Female']
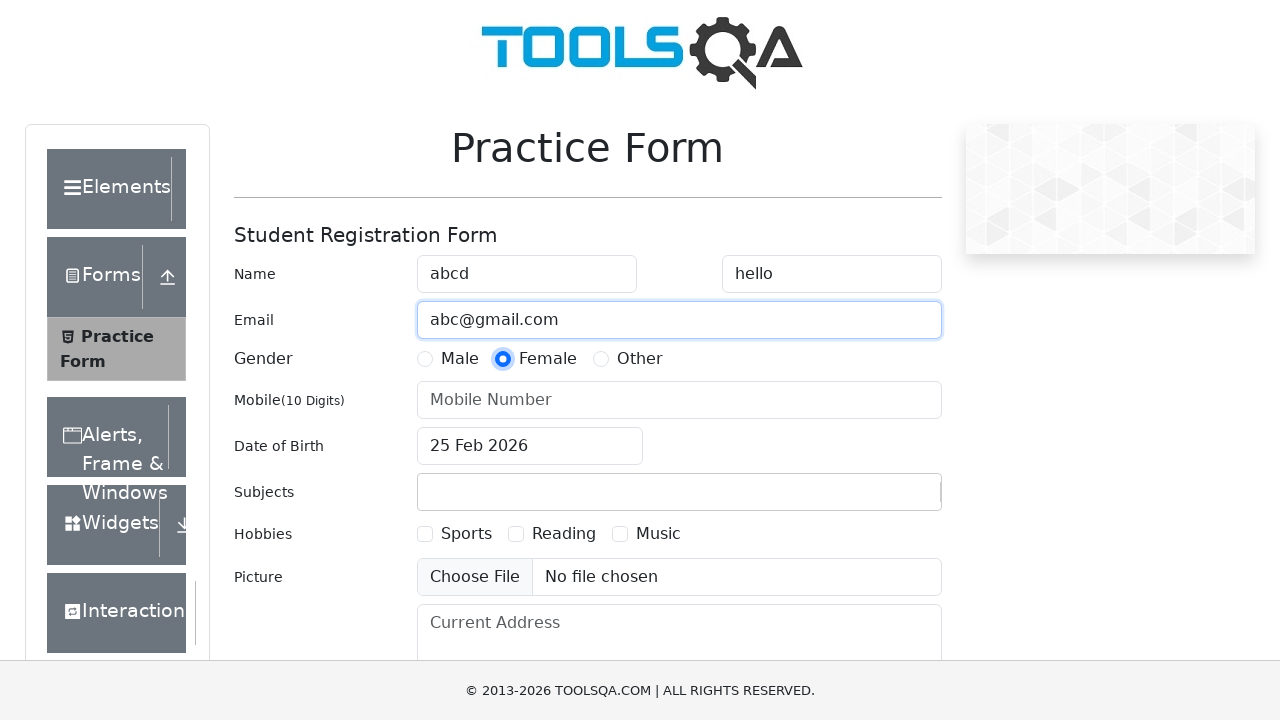

Filled phone number field with '1234657889' on #userNumber
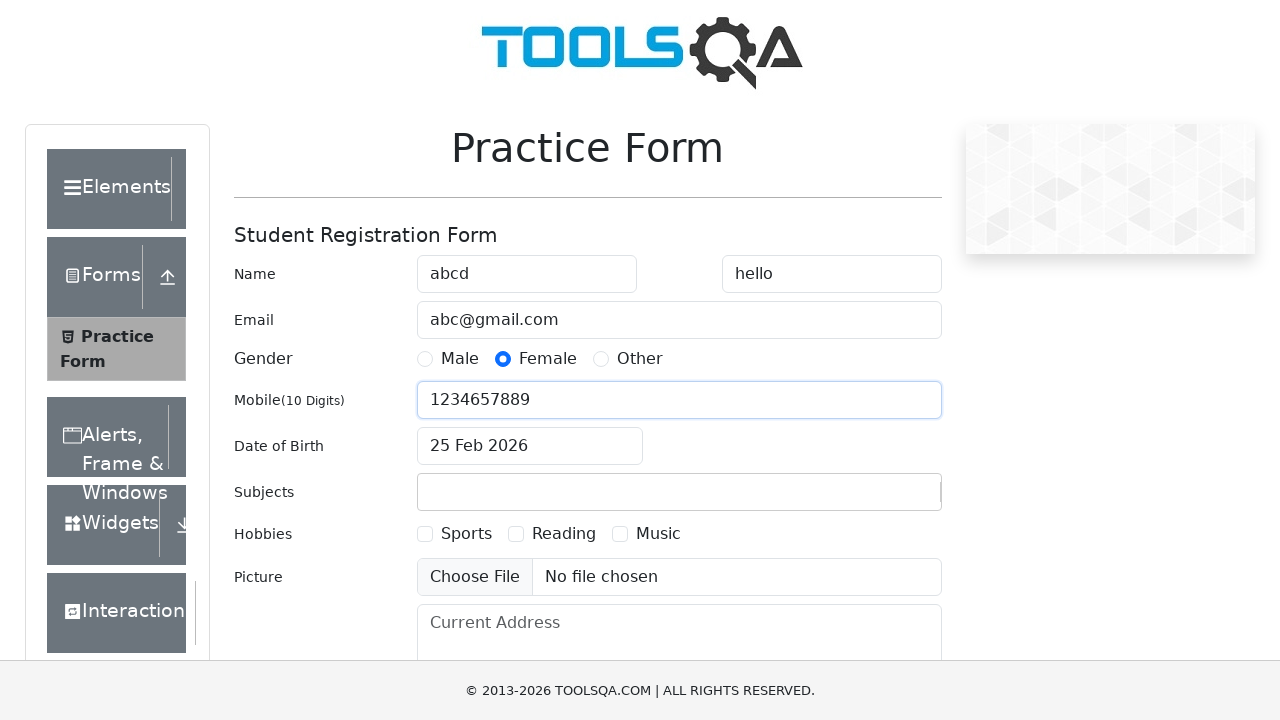

Clicked date of birth input field to open date picker at (530, 446) on #dateOfBirthInput
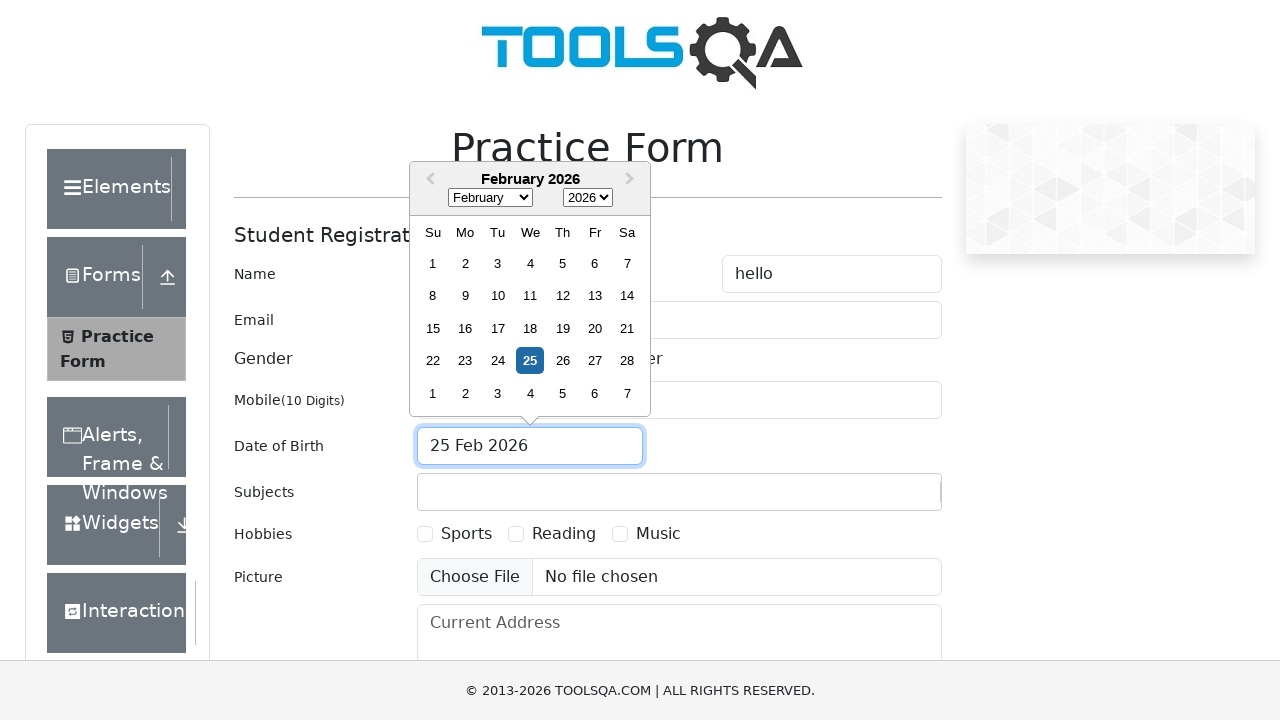

Selected August (index 7) from month dropdown on //select[@class='react-datepicker__month-select']
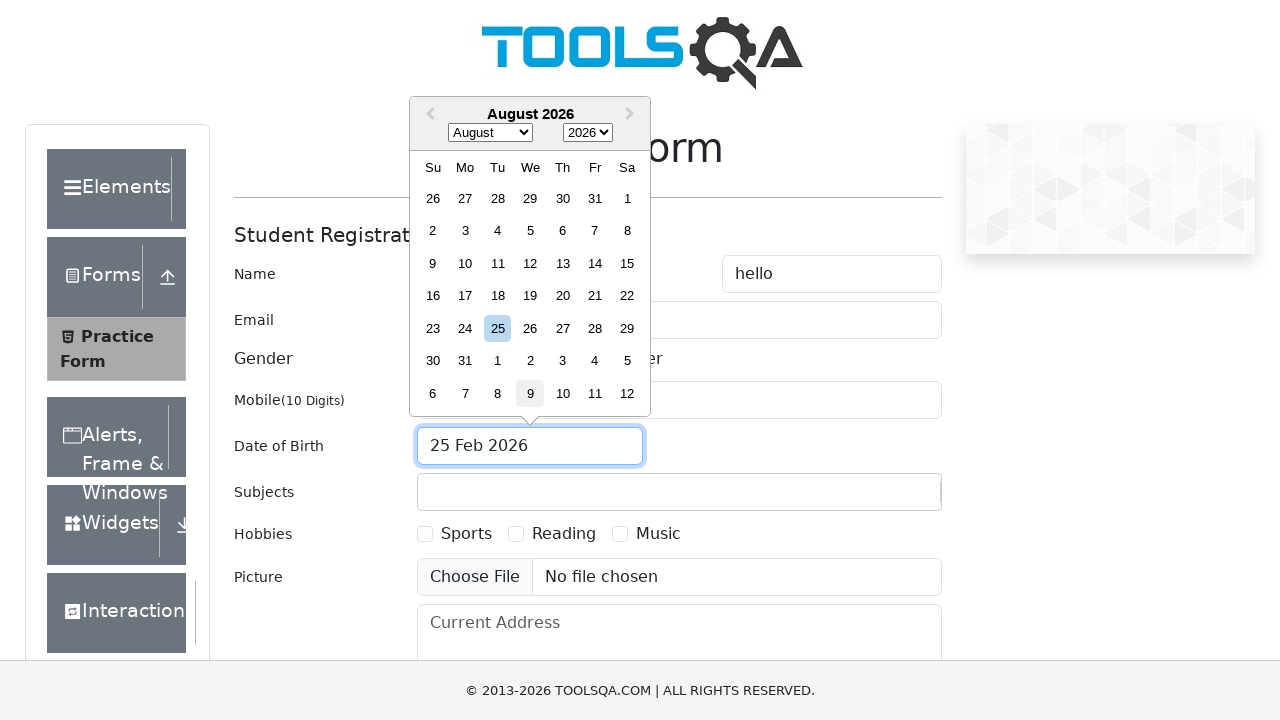

Selected year 1990 from year dropdown on //select[@class='react-datepicker__year-select']
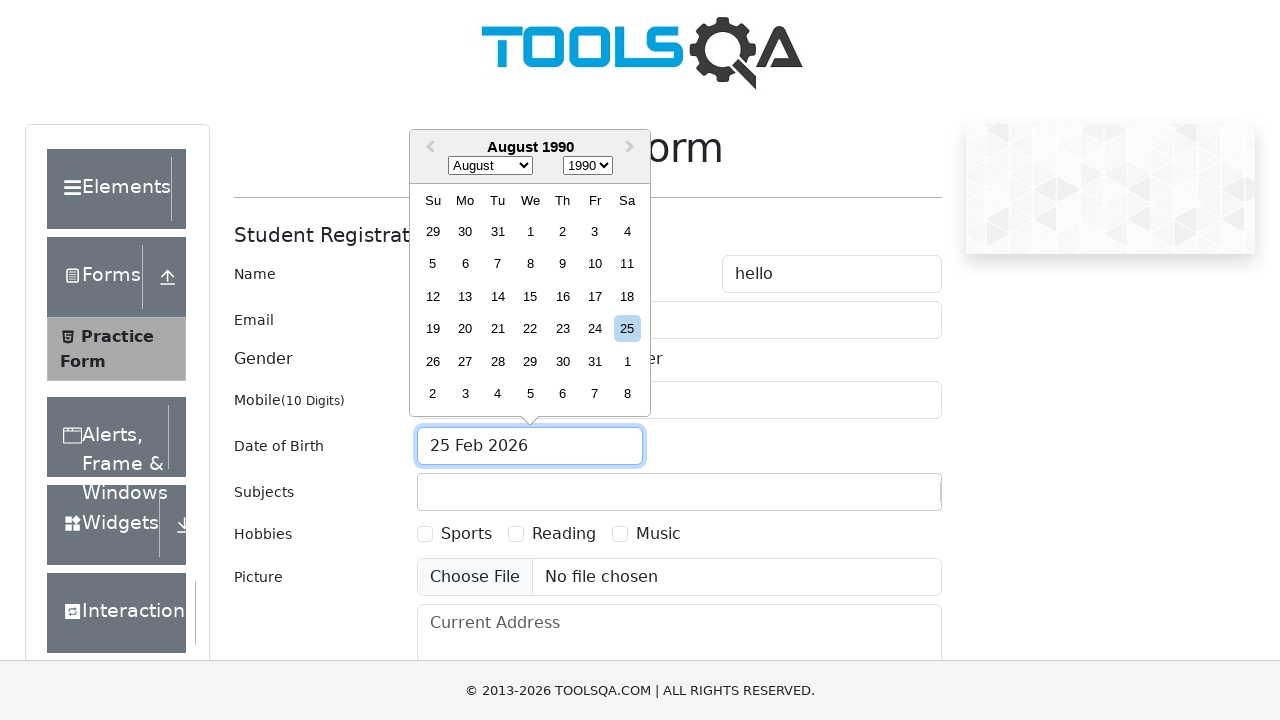

Selected date August 12th, 1990 from calendar at (433, 296) on xpath=//*[@aria-label='Choose Sunday, August 12th, 1990']
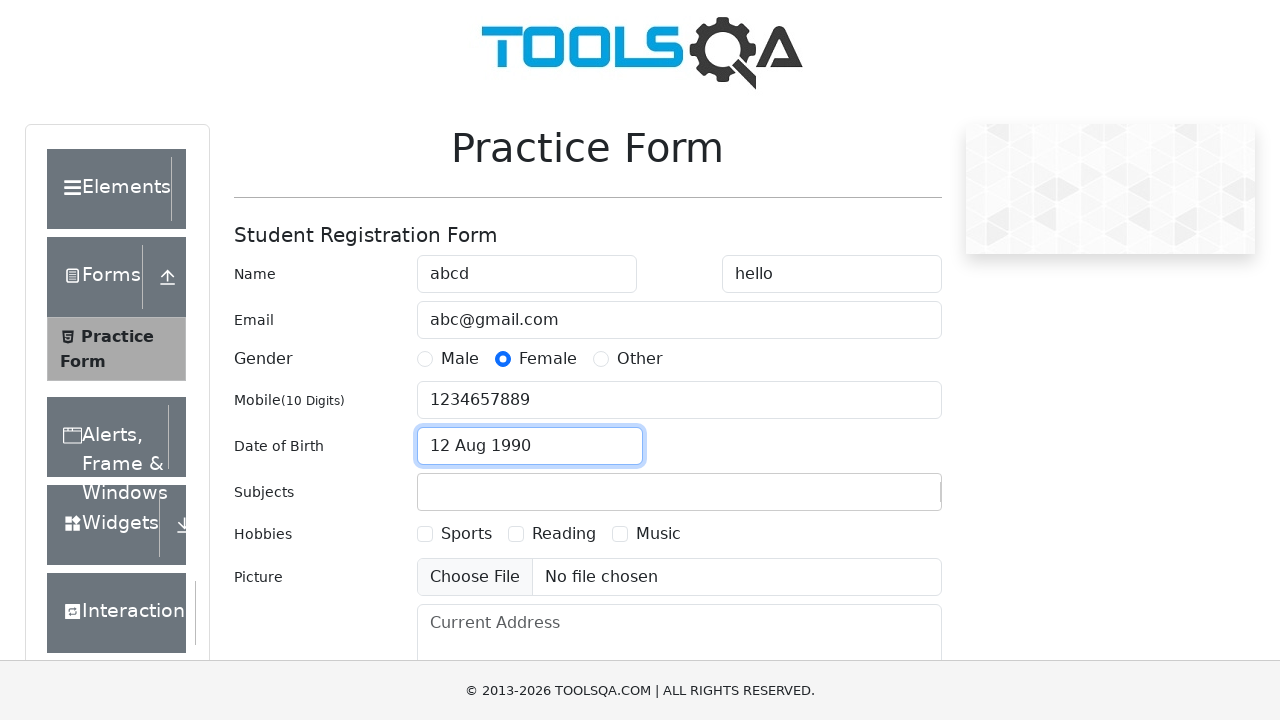

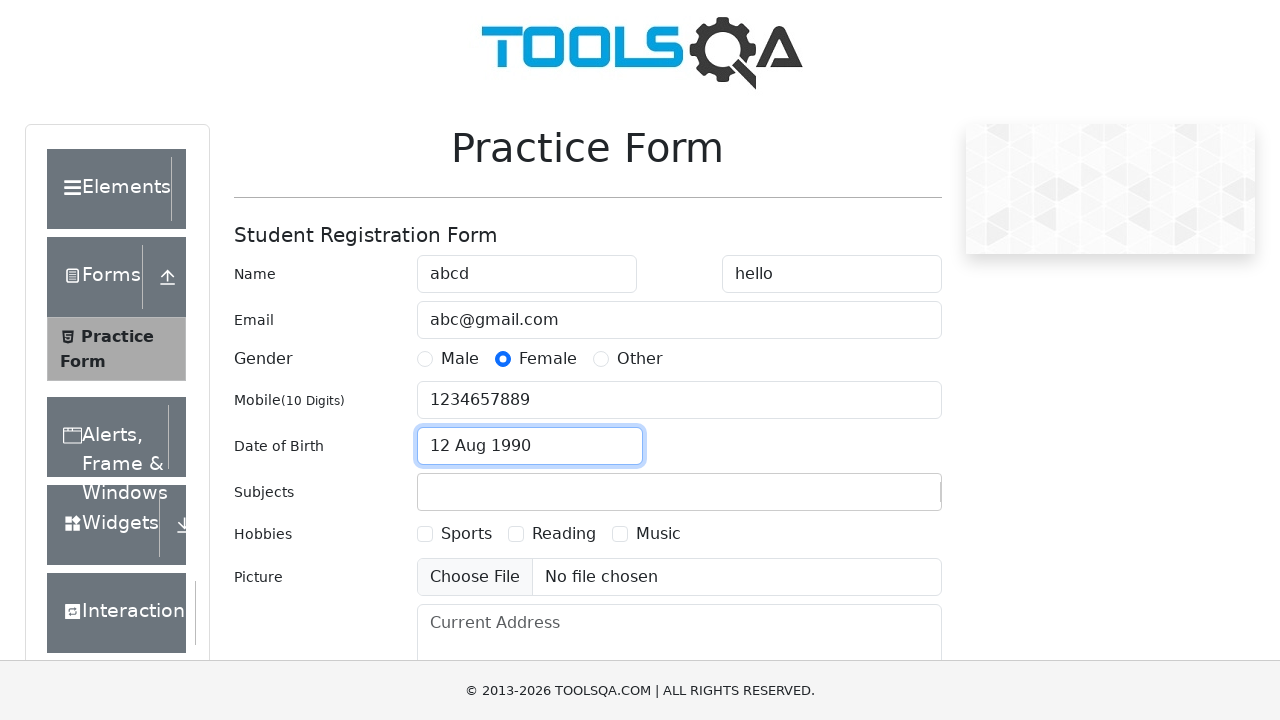